Tests a form submission by extracting a value from an element's attribute, calculating a mathematical result, filling in the answer, checking checkboxes, and submitting the form

Starting URL: http://suninjuly.github.io/get_attribute.html

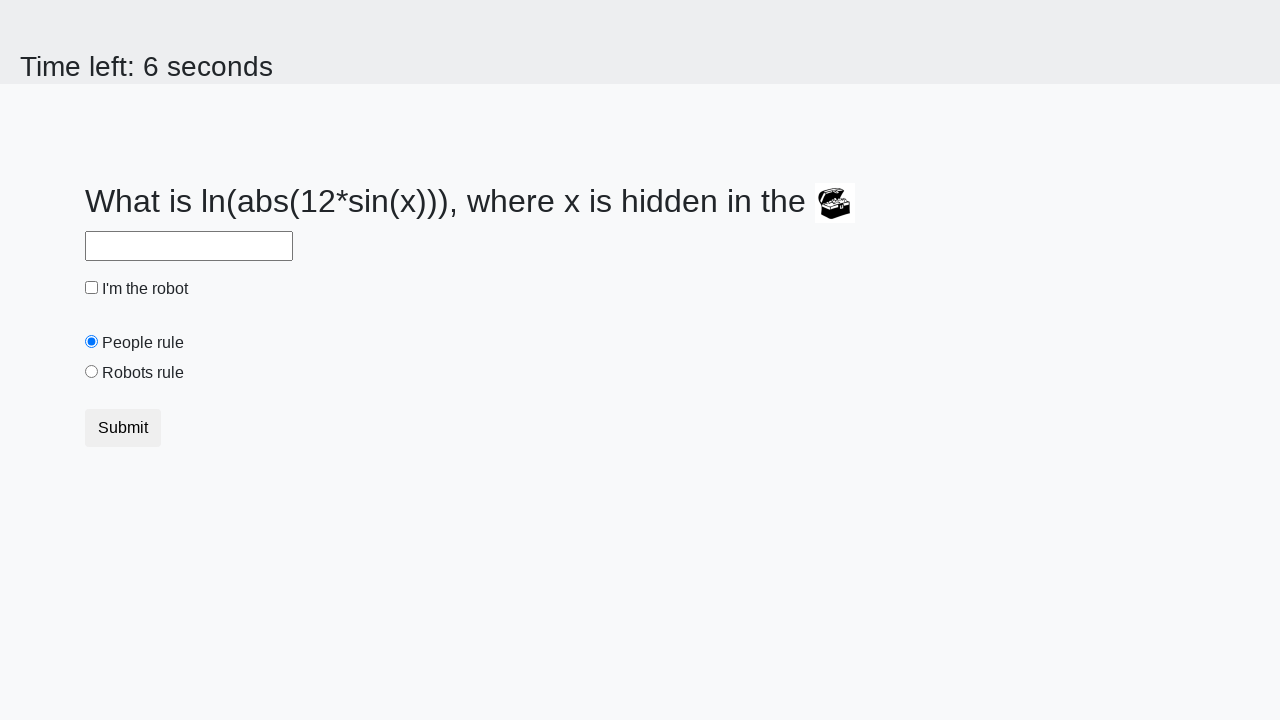

Extracted 'valuex' attribute from treasure element
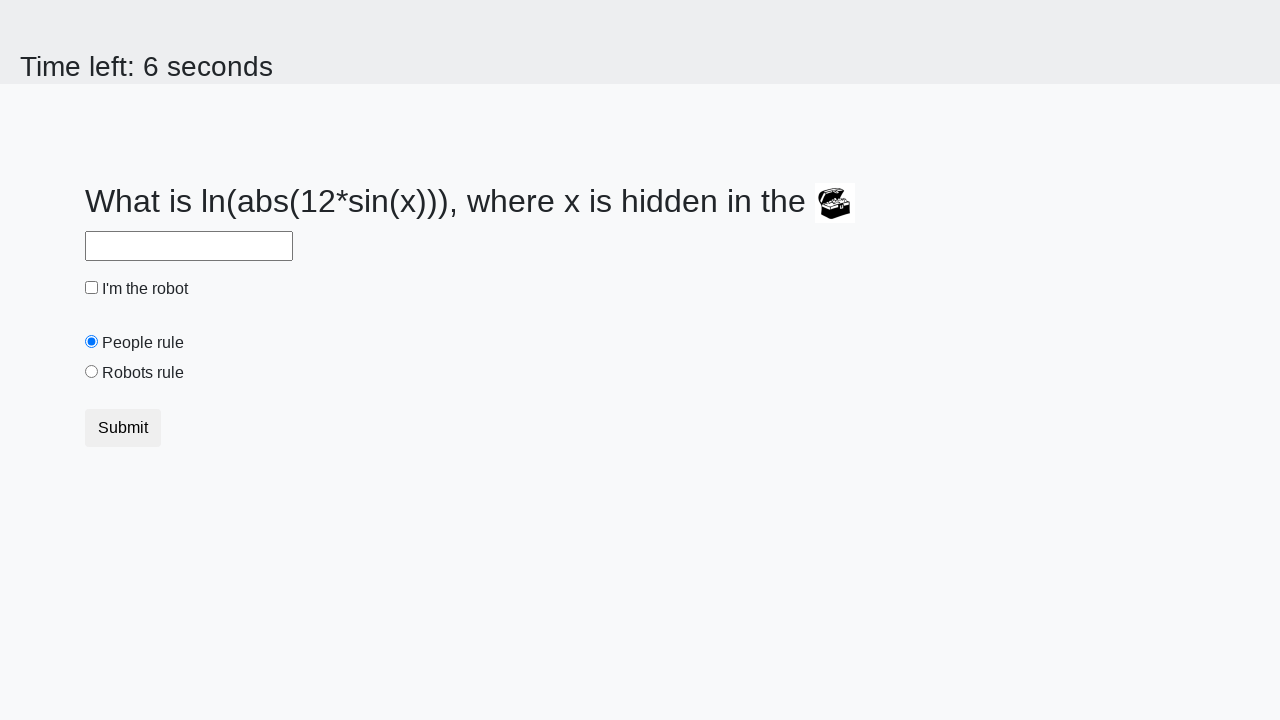

Calculated answer using formula: log(abs(12*sin(577))) = 2.3444207527640946
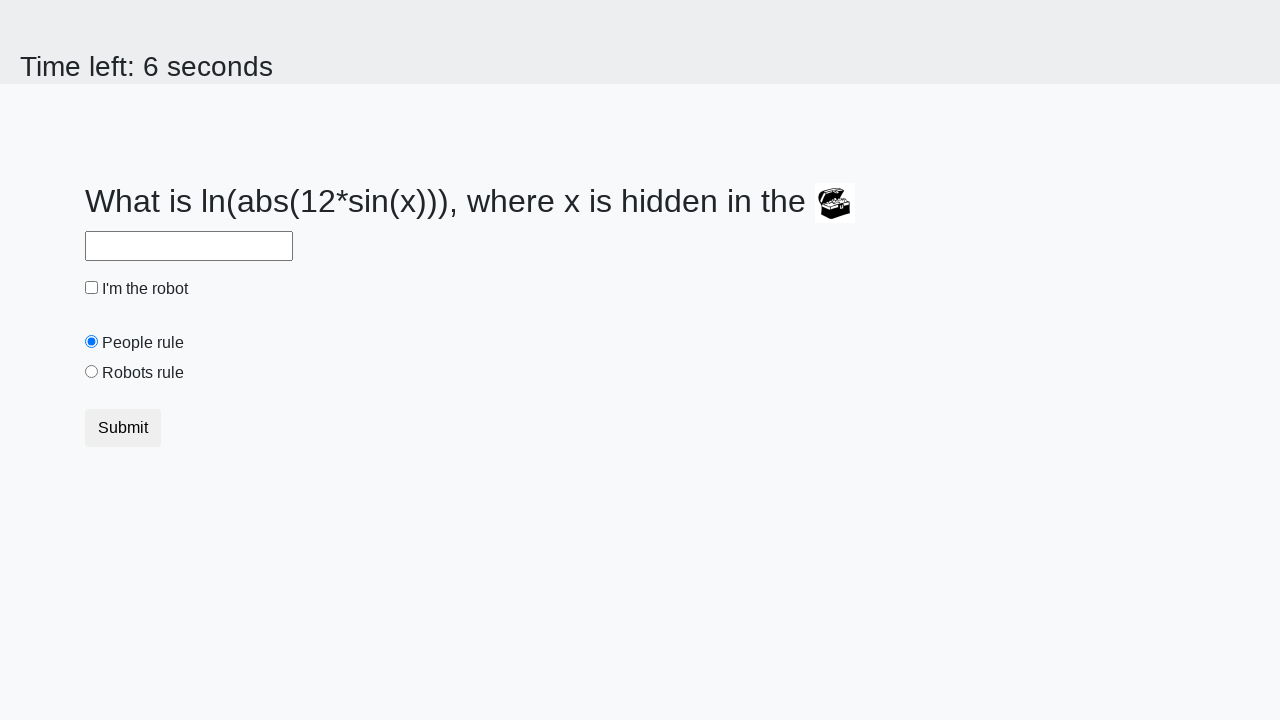

Filled answer field with calculated value: 2.3444207527640946 on #answer
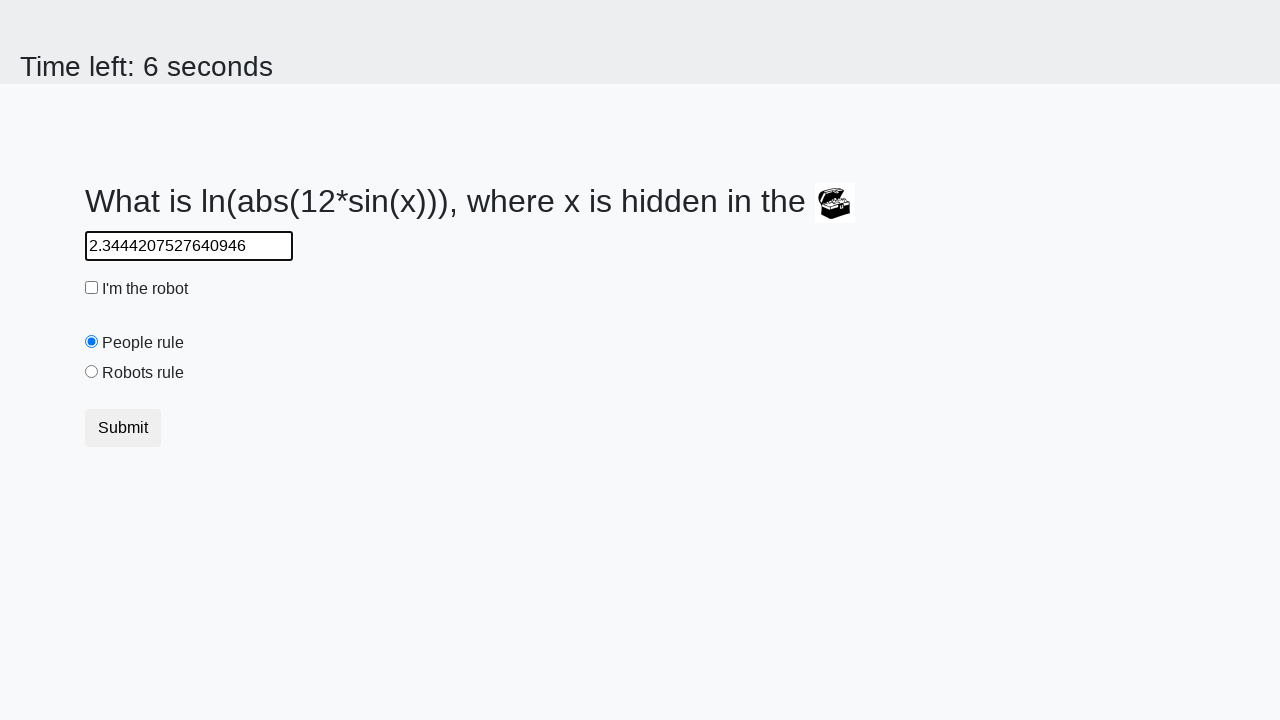

Checked the robot checkbox at (92, 288) on #robotCheckbox
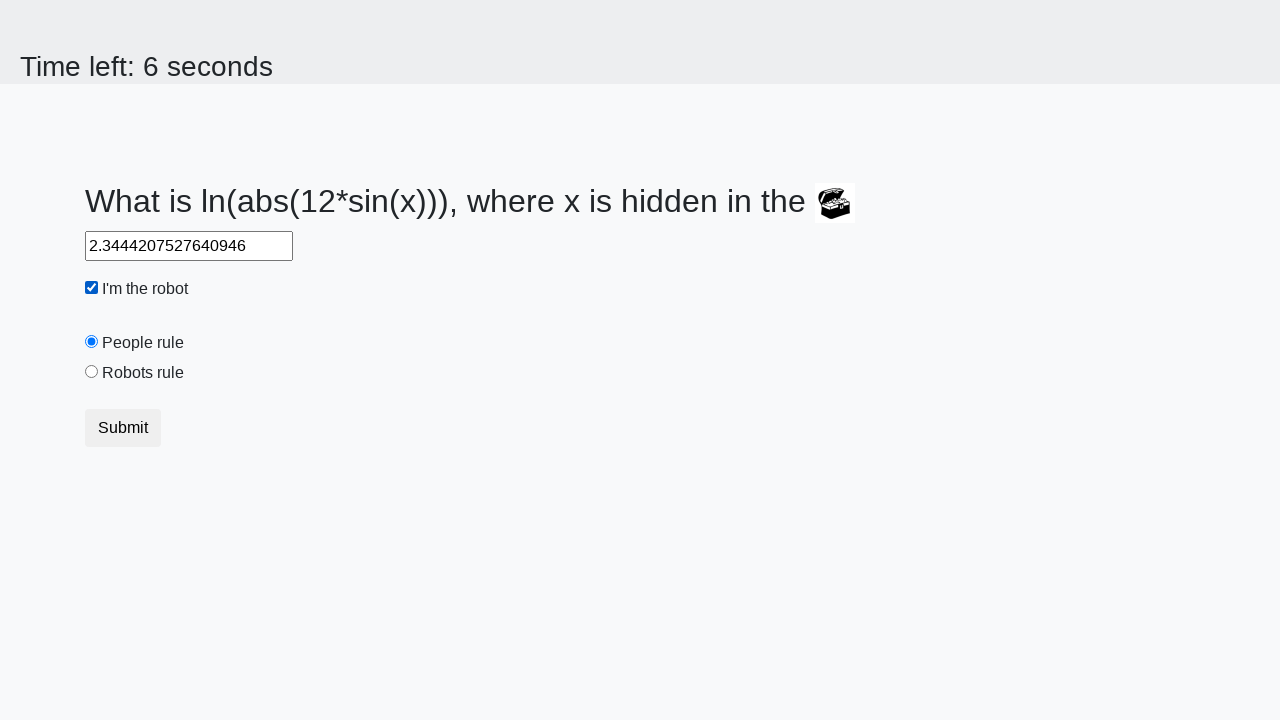

Checked the robots rule checkbox at (92, 372) on #robotsRule
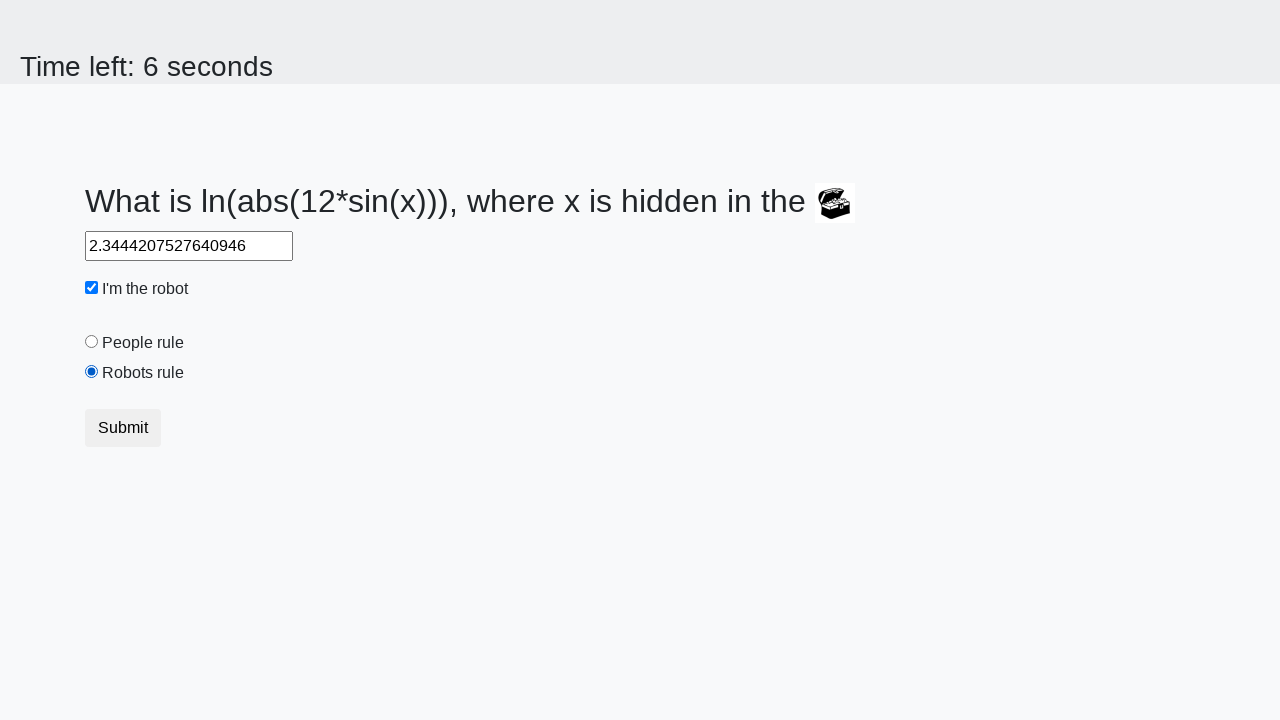

Set up dialog handler to accept alerts
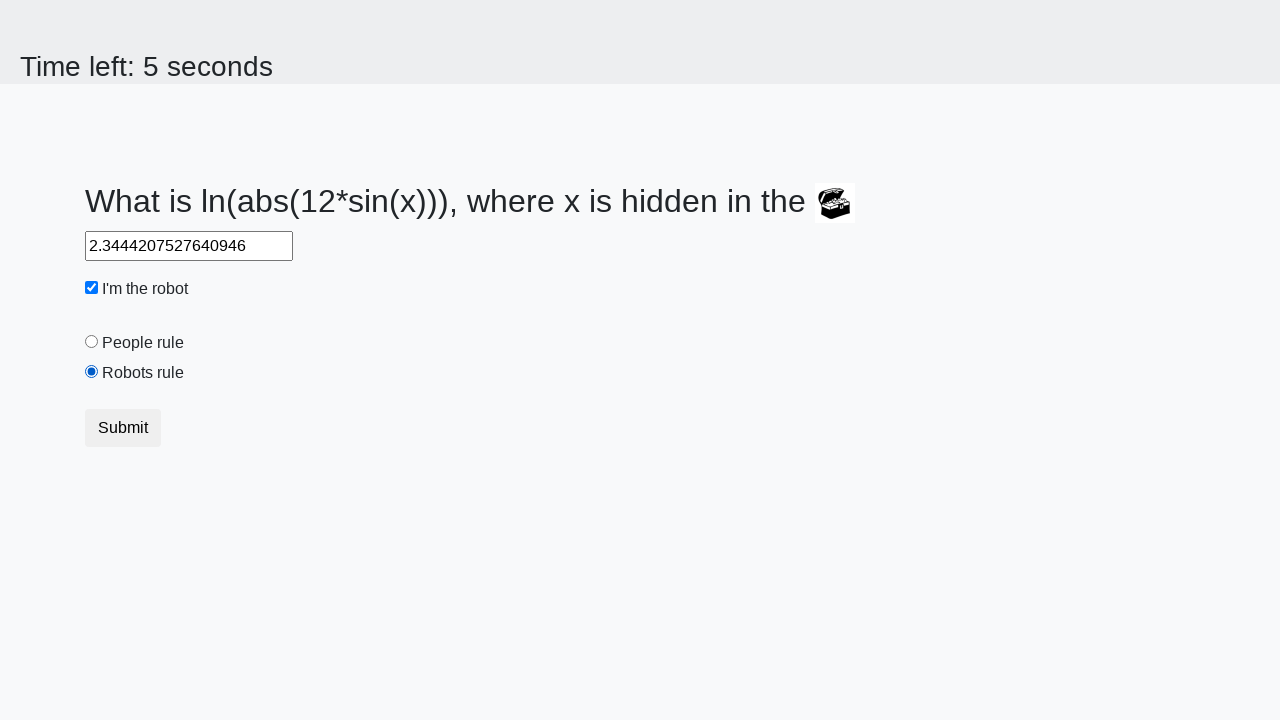

Clicked submit button to submit form at (123, 428) on .btn
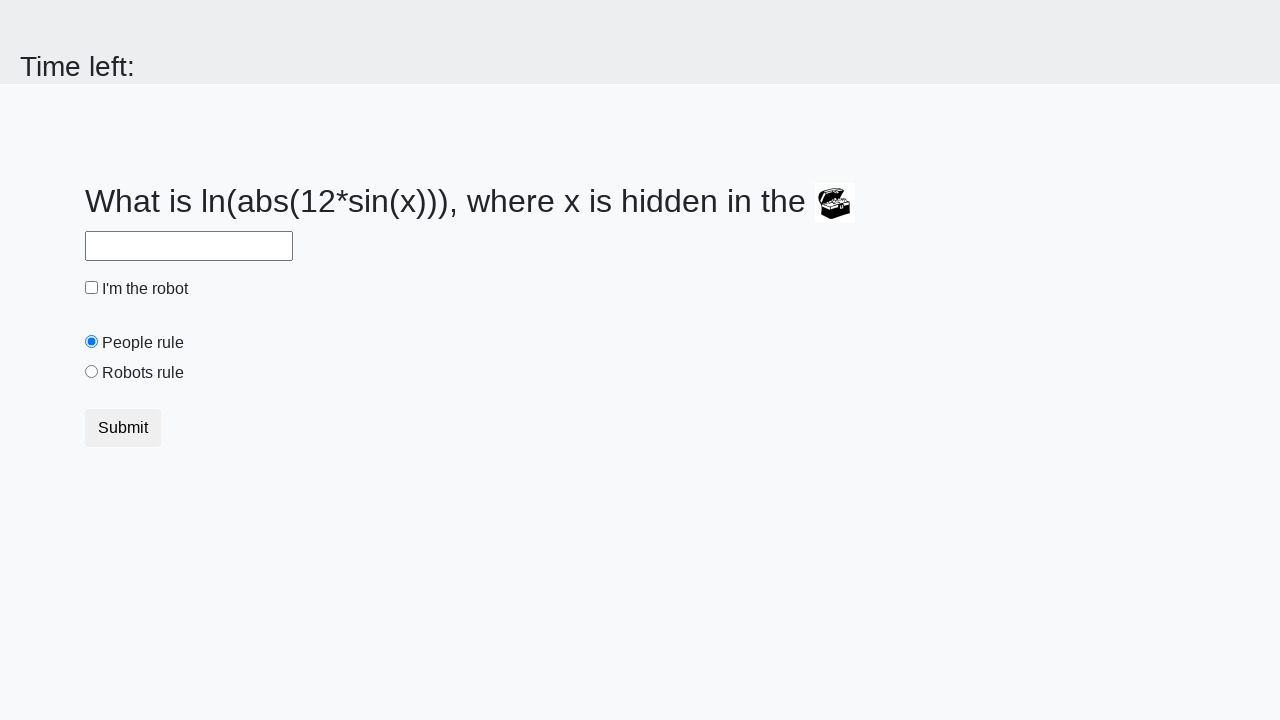

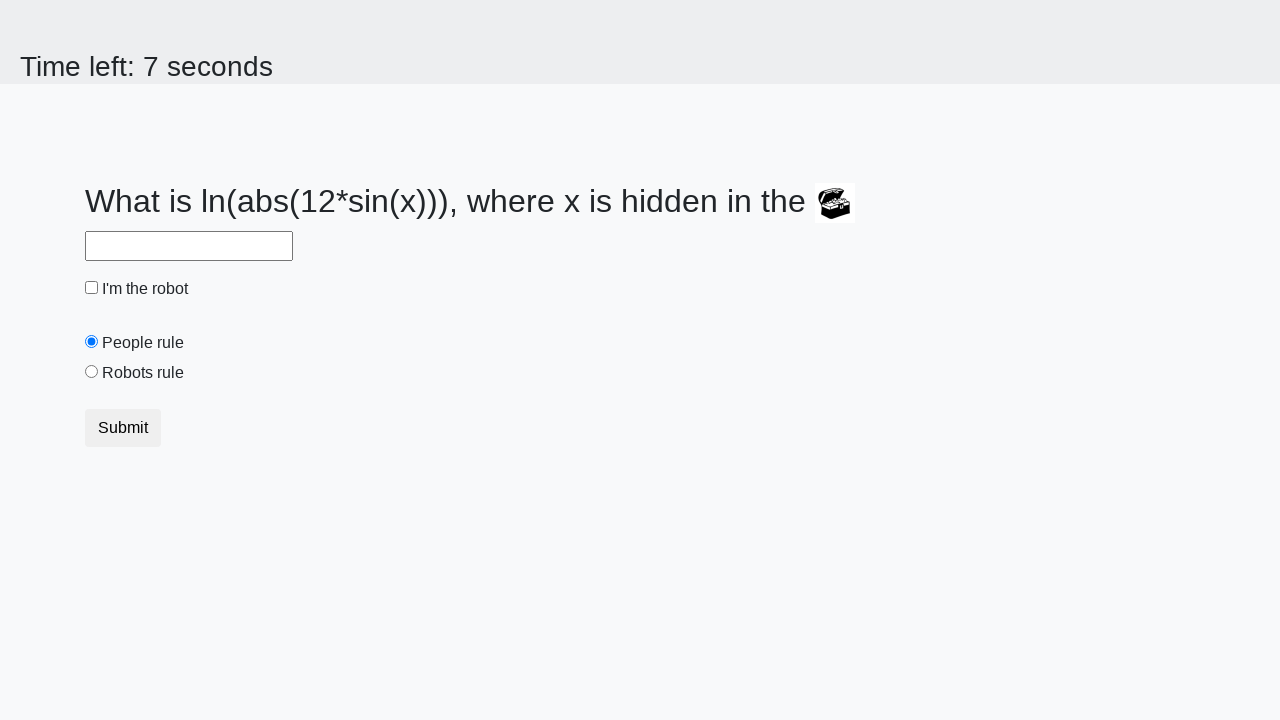